Tests that todo data persists after page reload

Starting URL: https://demo.playwright.dev/todomvc

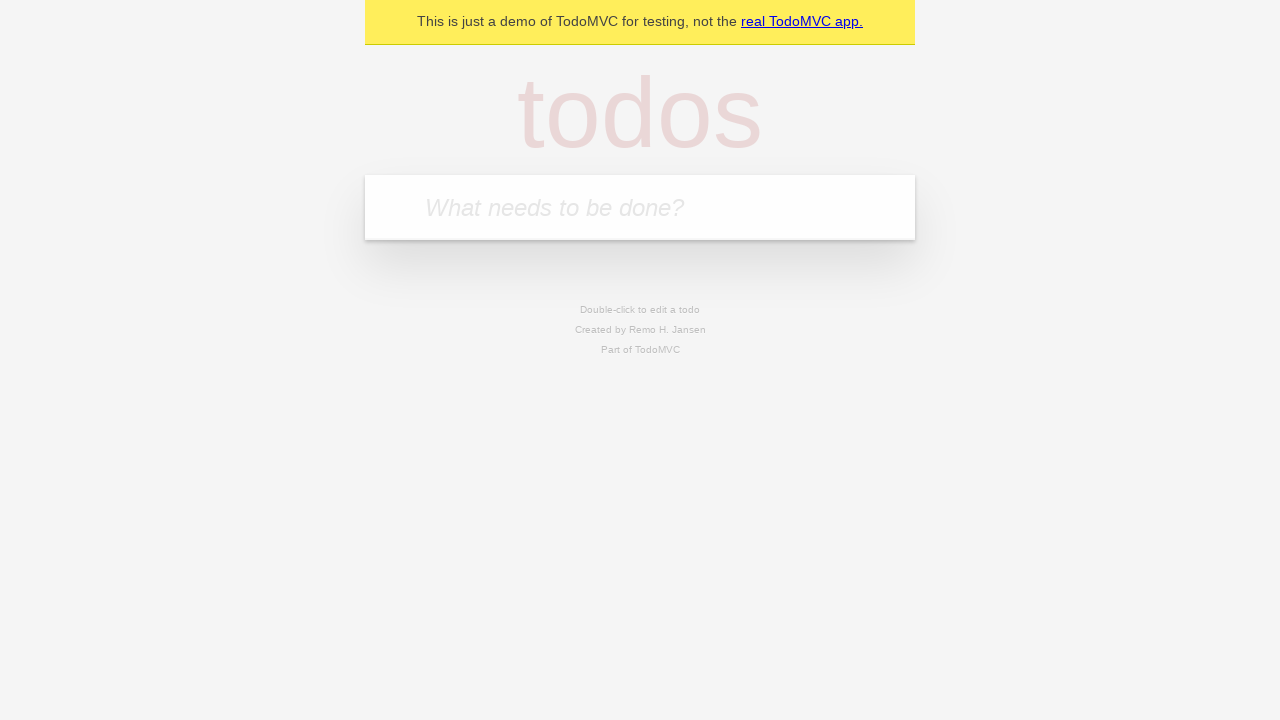

Filled todo input with 'buy some cheese' on internal:attr=[placeholder="What needs to be done?"i]
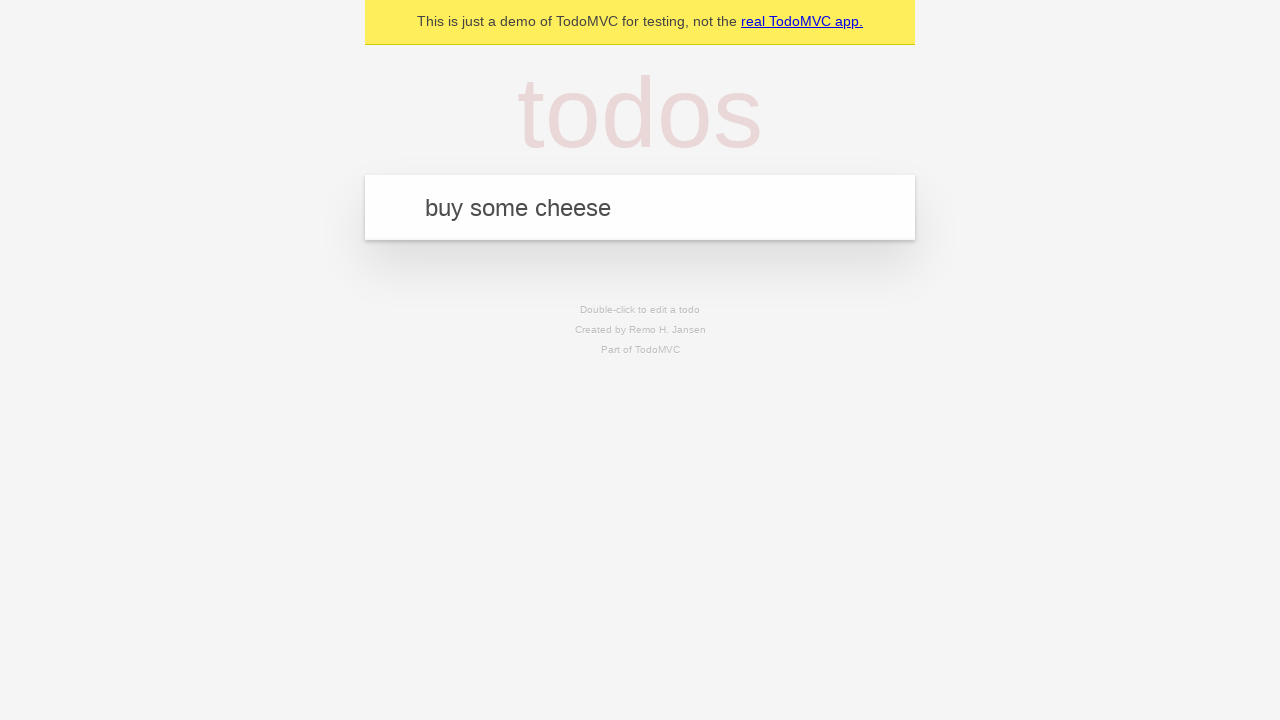

Pressed Enter to create todo 'buy some cheese' on internal:attr=[placeholder="What needs to be done?"i]
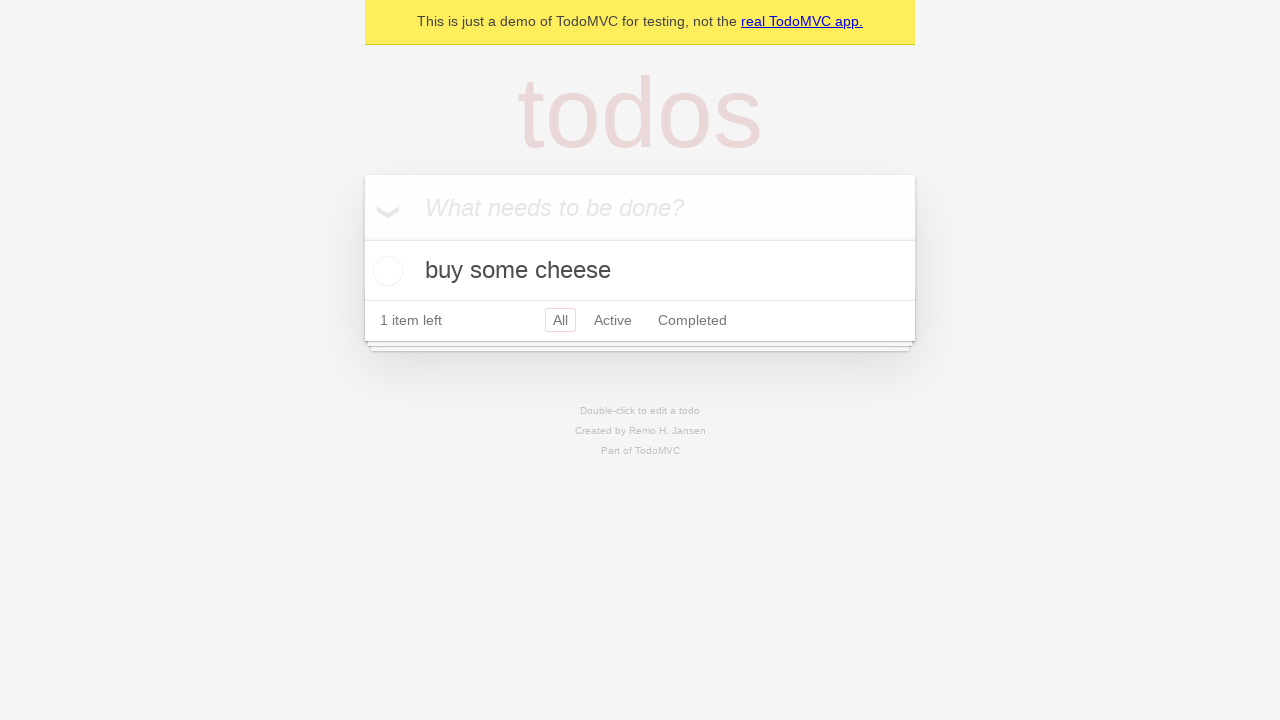

Filled todo input with 'feed the cat' on internal:attr=[placeholder="What needs to be done?"i]
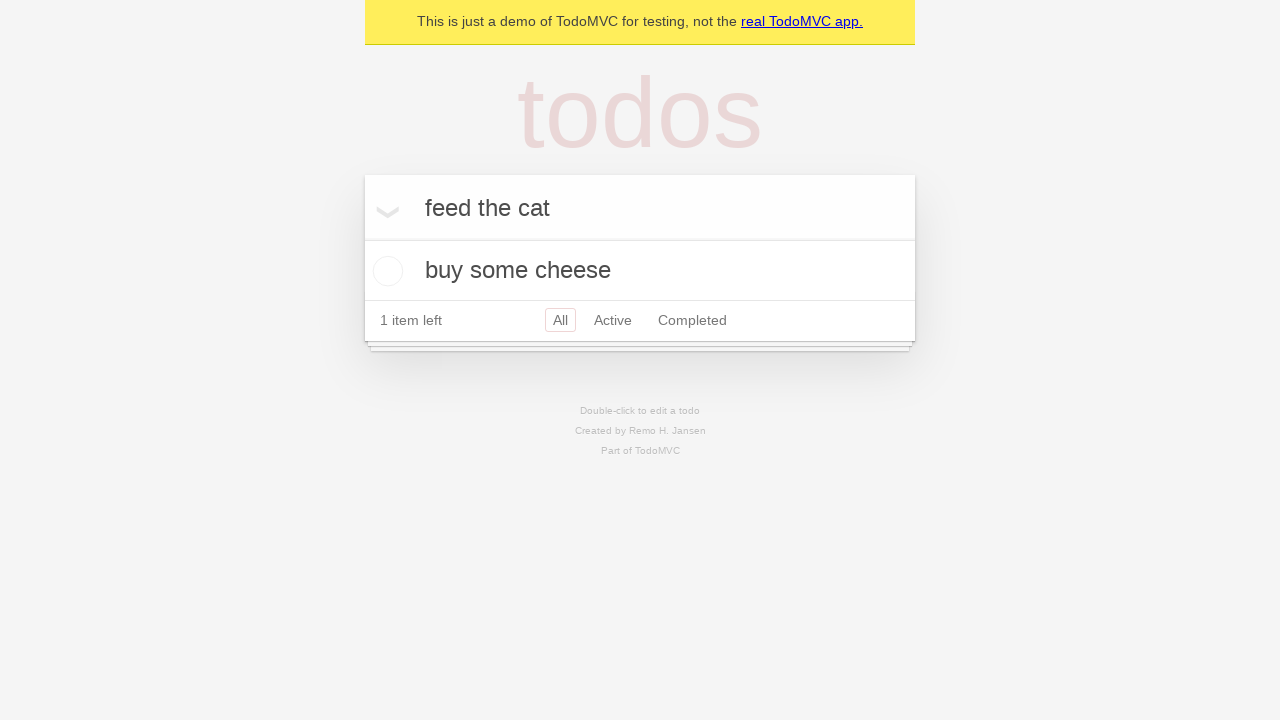

Pressed Enter to create todo 'feed the cat' on internal:attr=[placeholder="What needs to be done?"i]
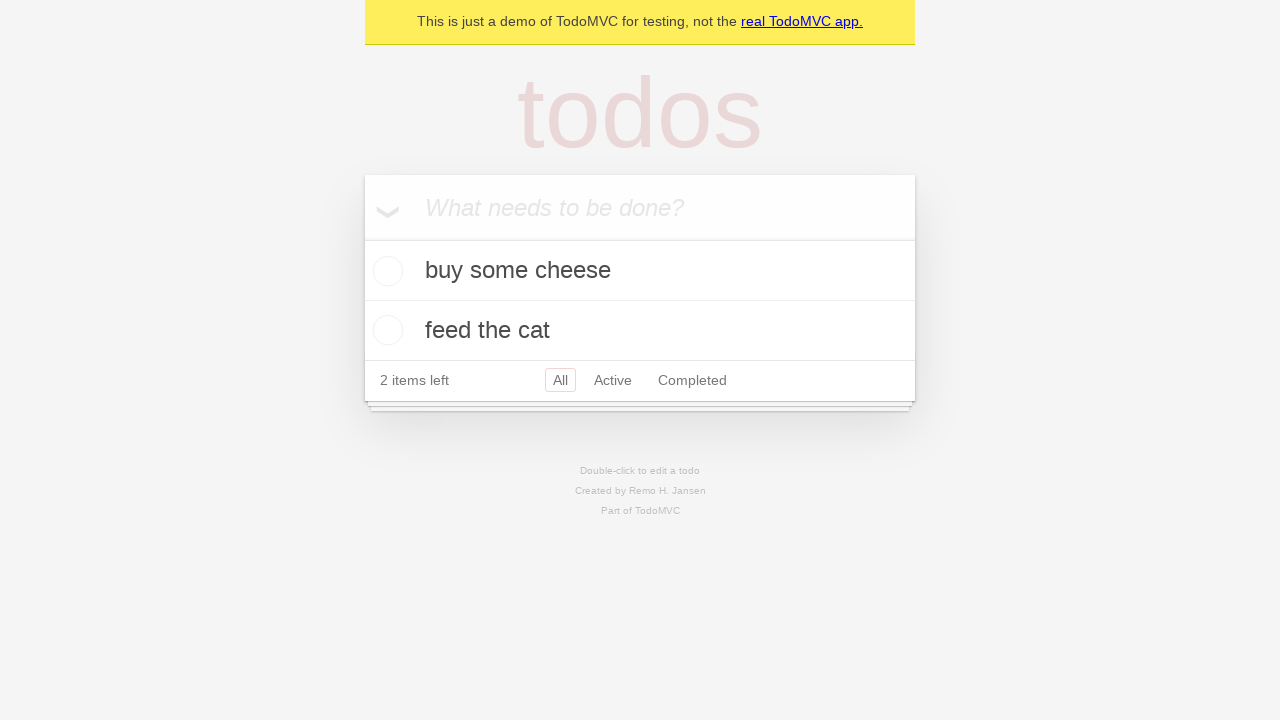

Waited for 2 todos to be created
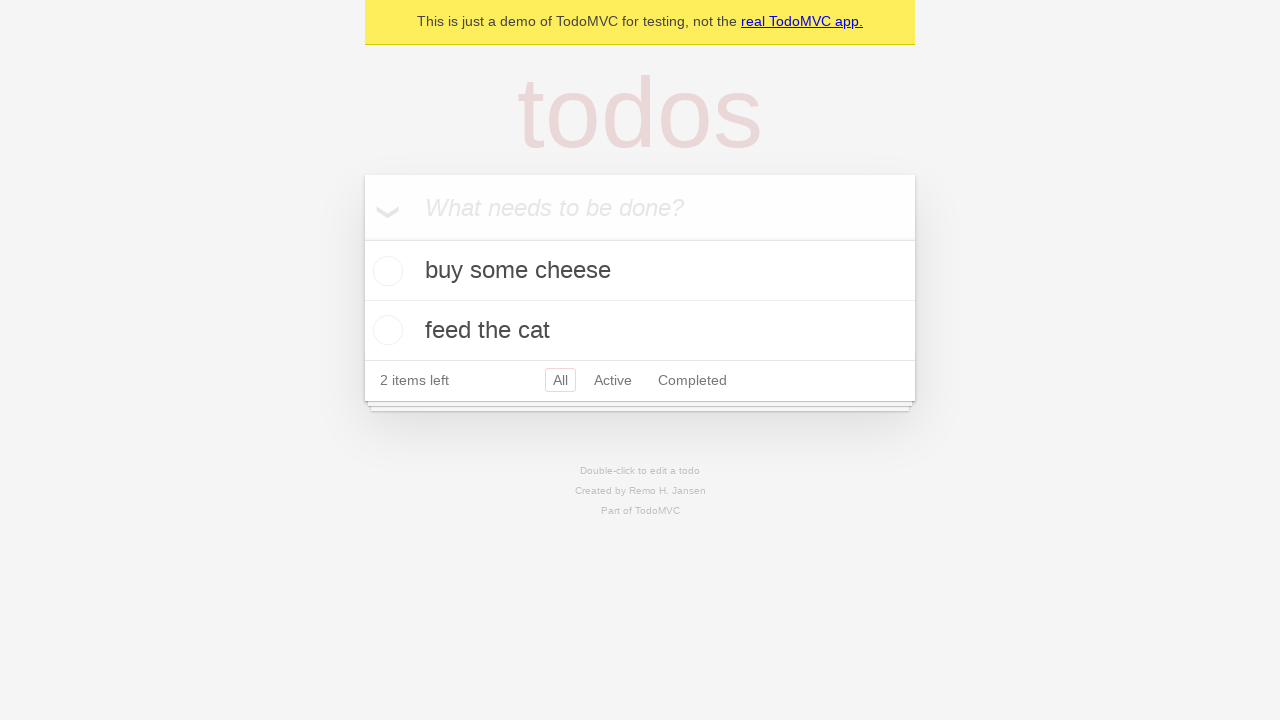

Located first todo checkbox
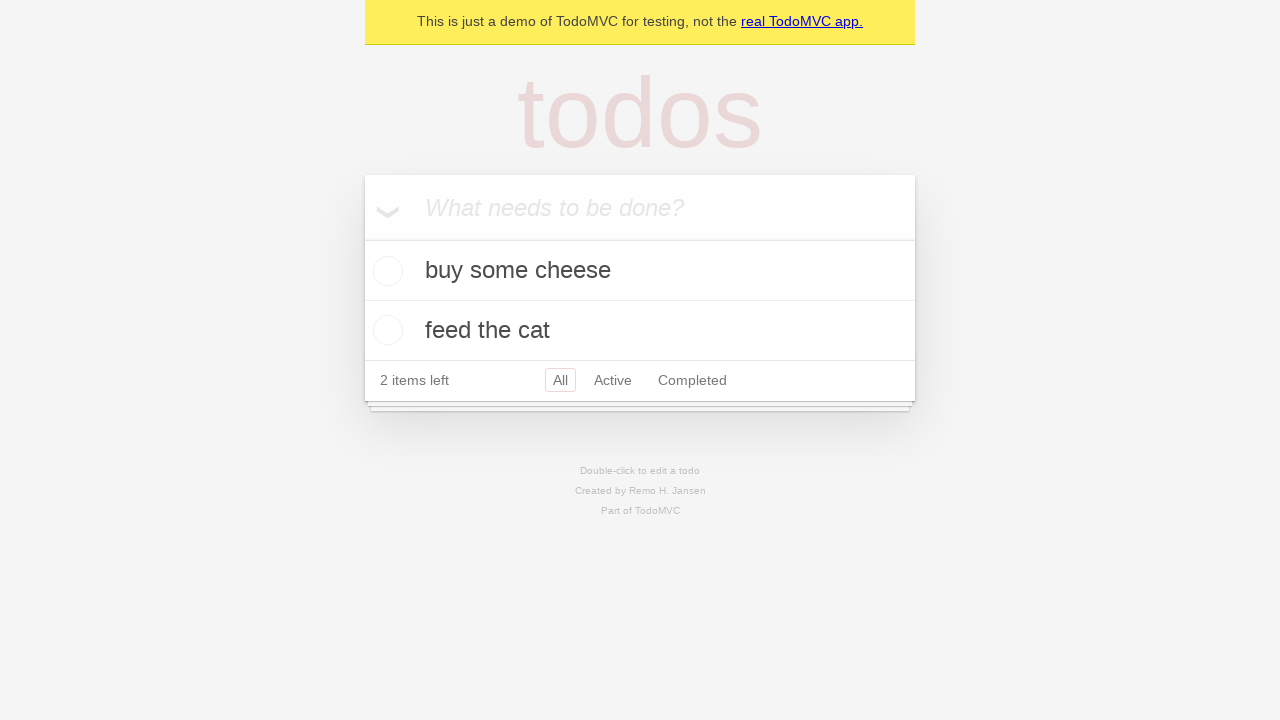

Checked the first todo at (385, 271) on internal:testid=[data-testid="todo-item"s] >> nth=0 >> internal:role=checkbox
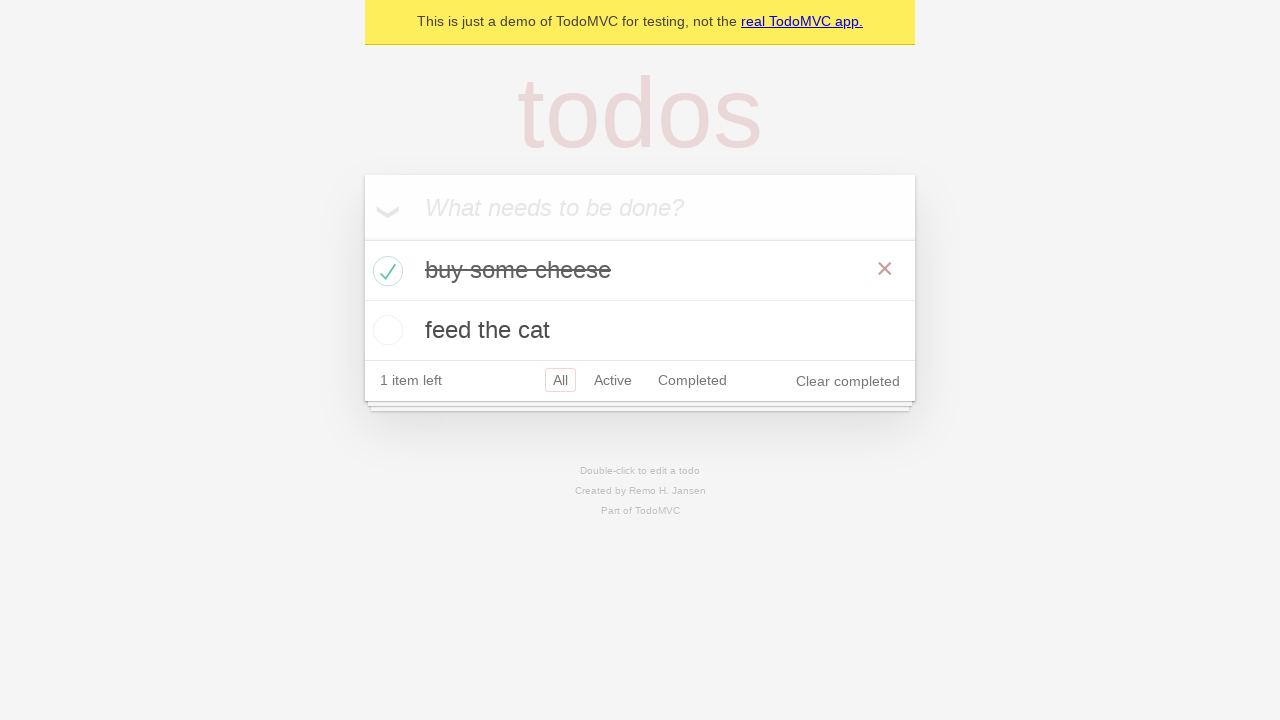

Reloaded the page to test data persistence
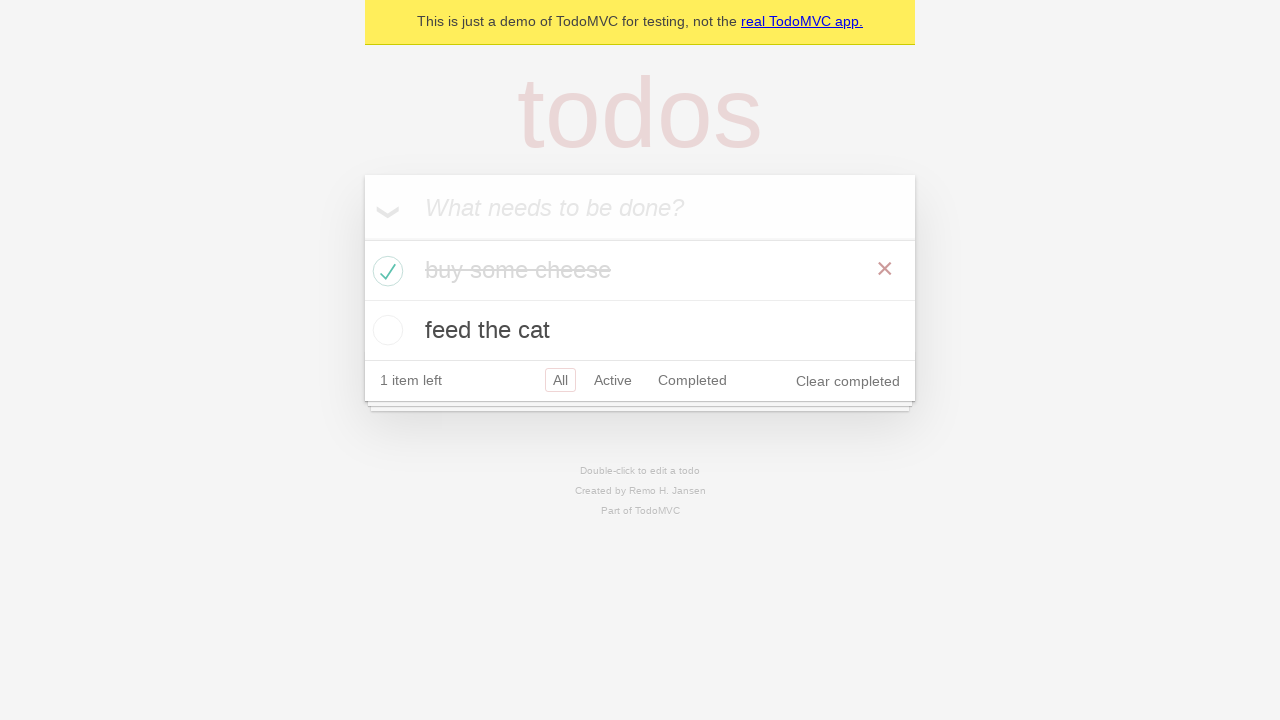

Waited for todos to load after page reload
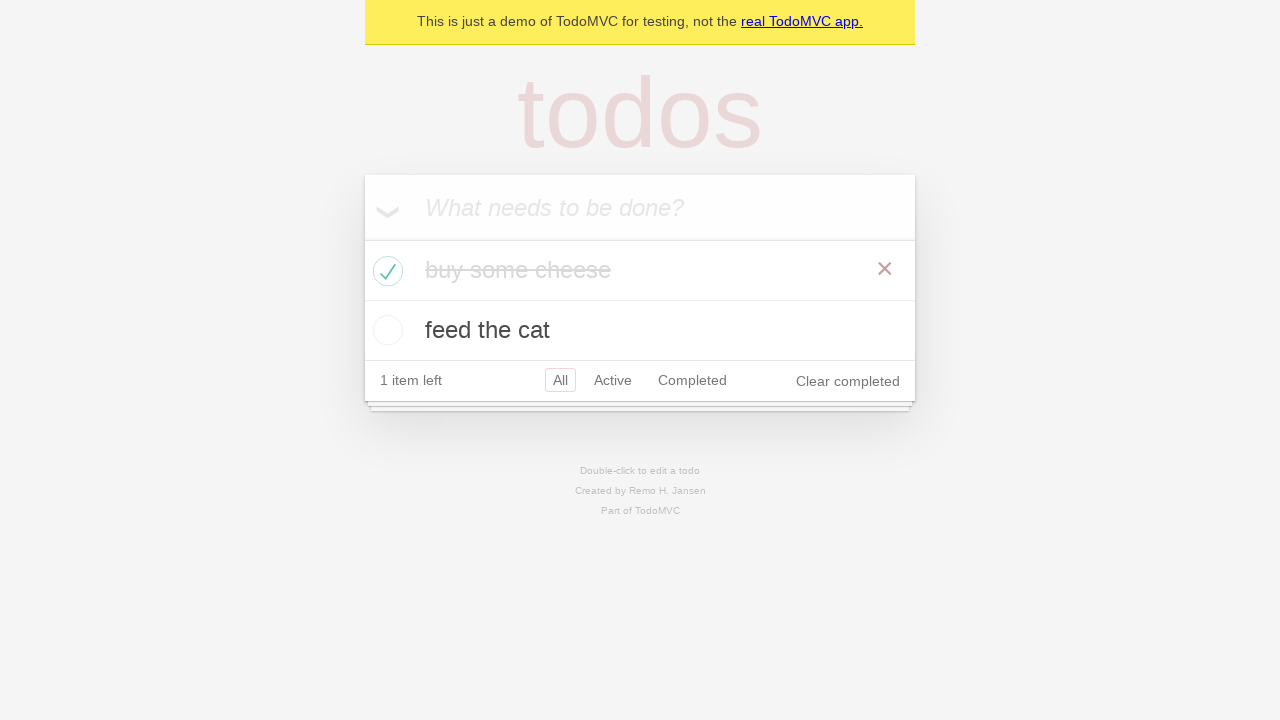

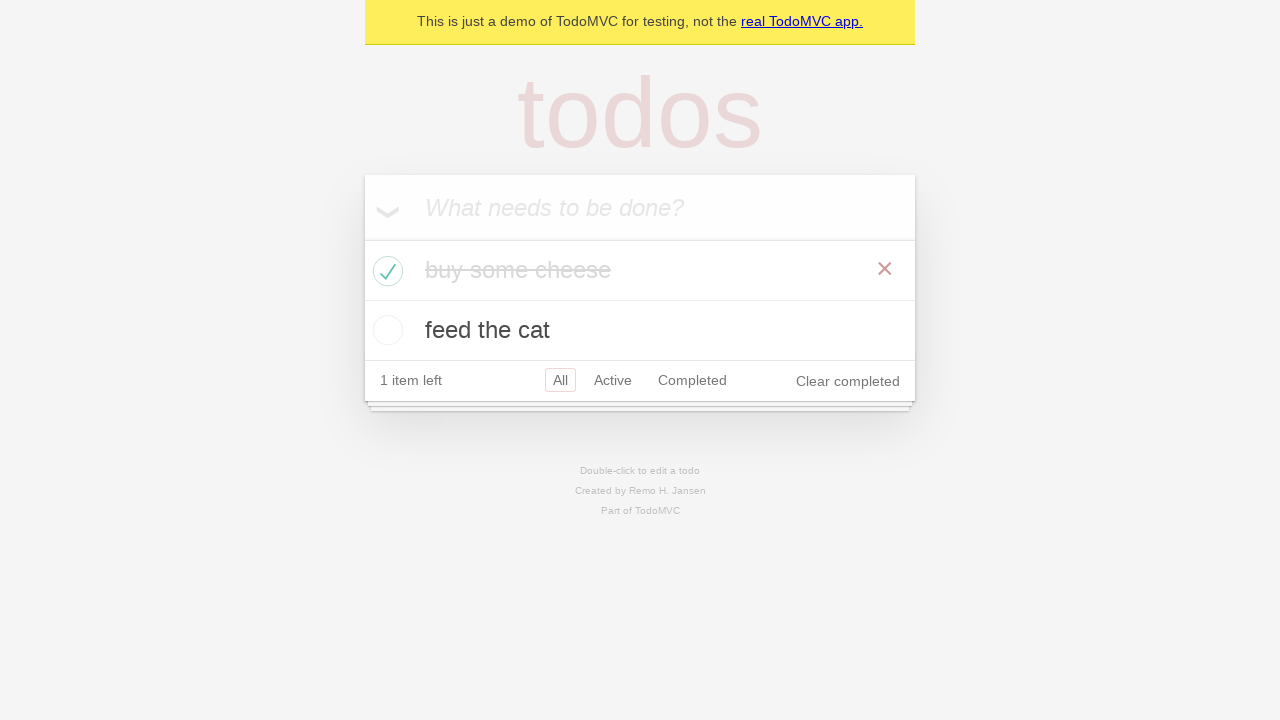